Navigates to an automation practice page and verifies that footer links are present and accessible on the page

Starting URL: https://rahulshettyacademy.com/AutomationPractice/

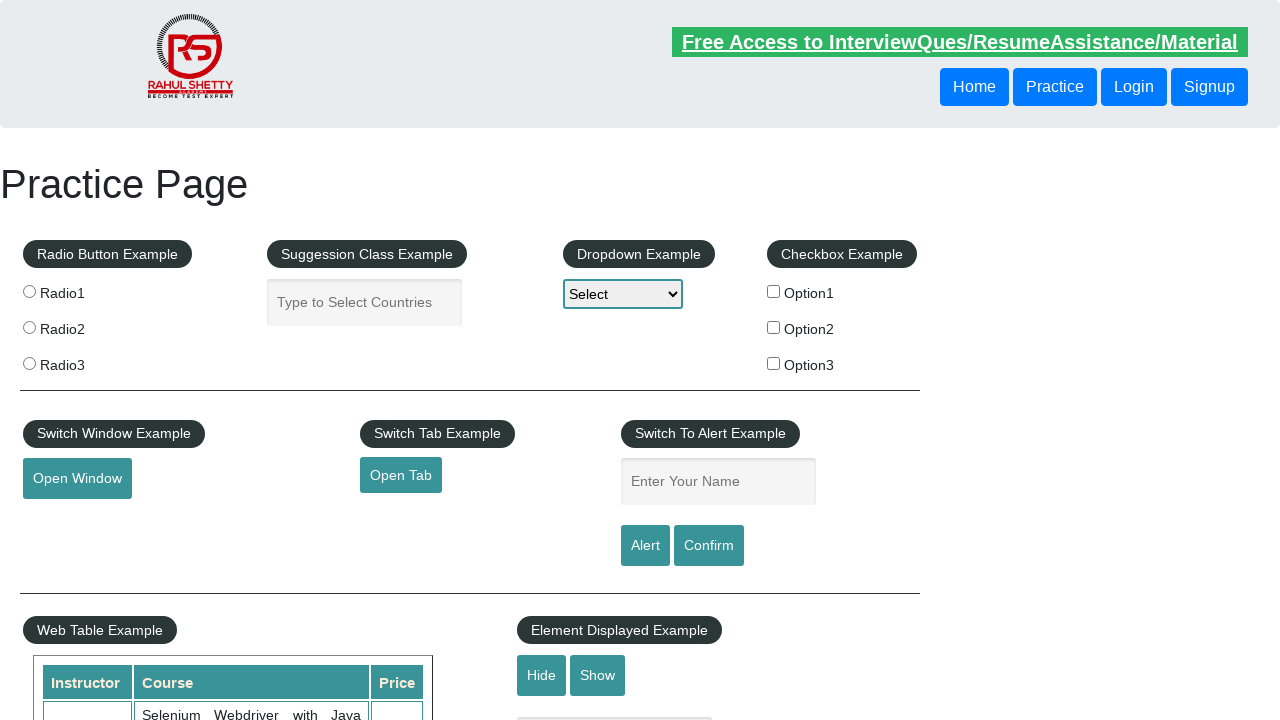

Waited for page to fully load (domcontentloaded)
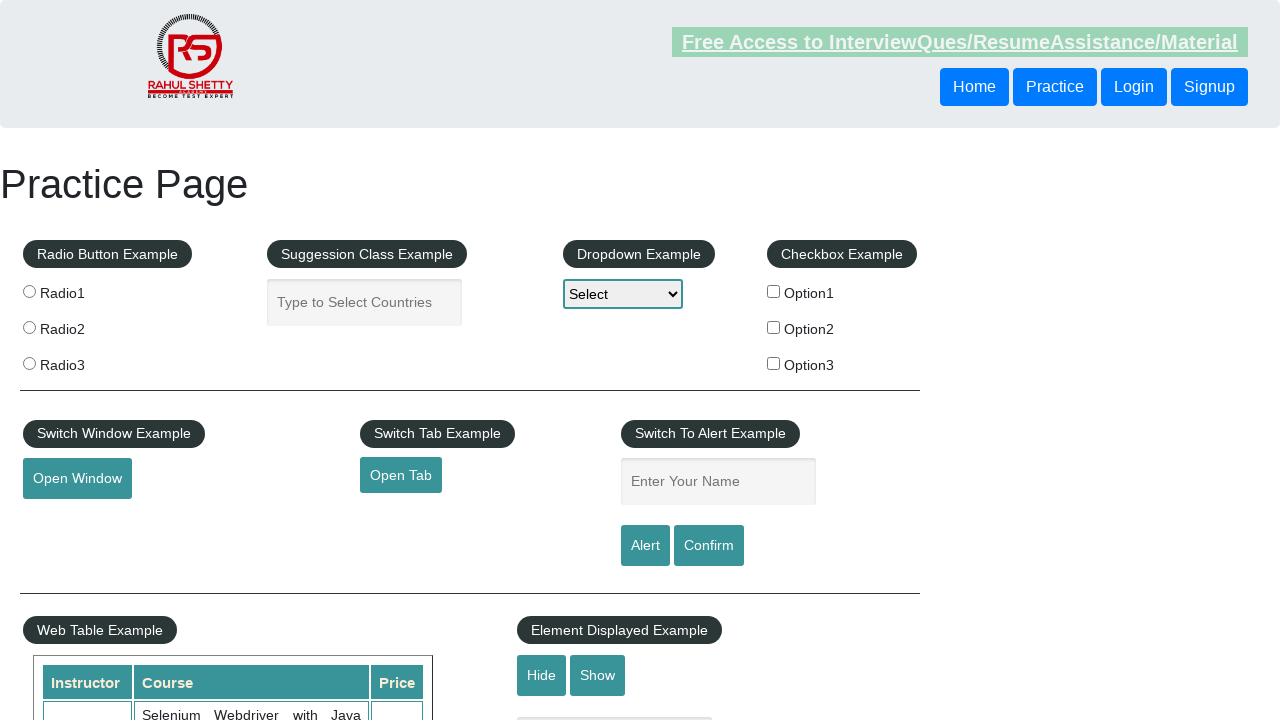

Footer links selector is present on the page
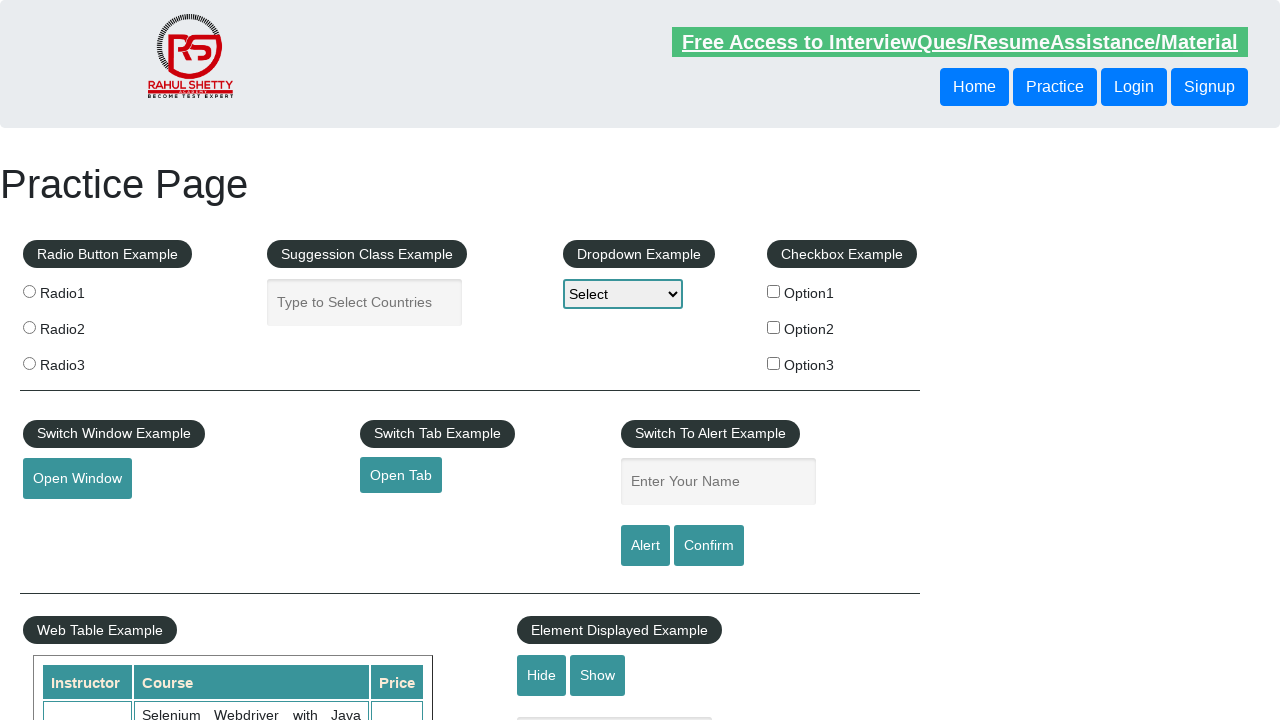

Located all footer links with selector 'li.gf-li a'
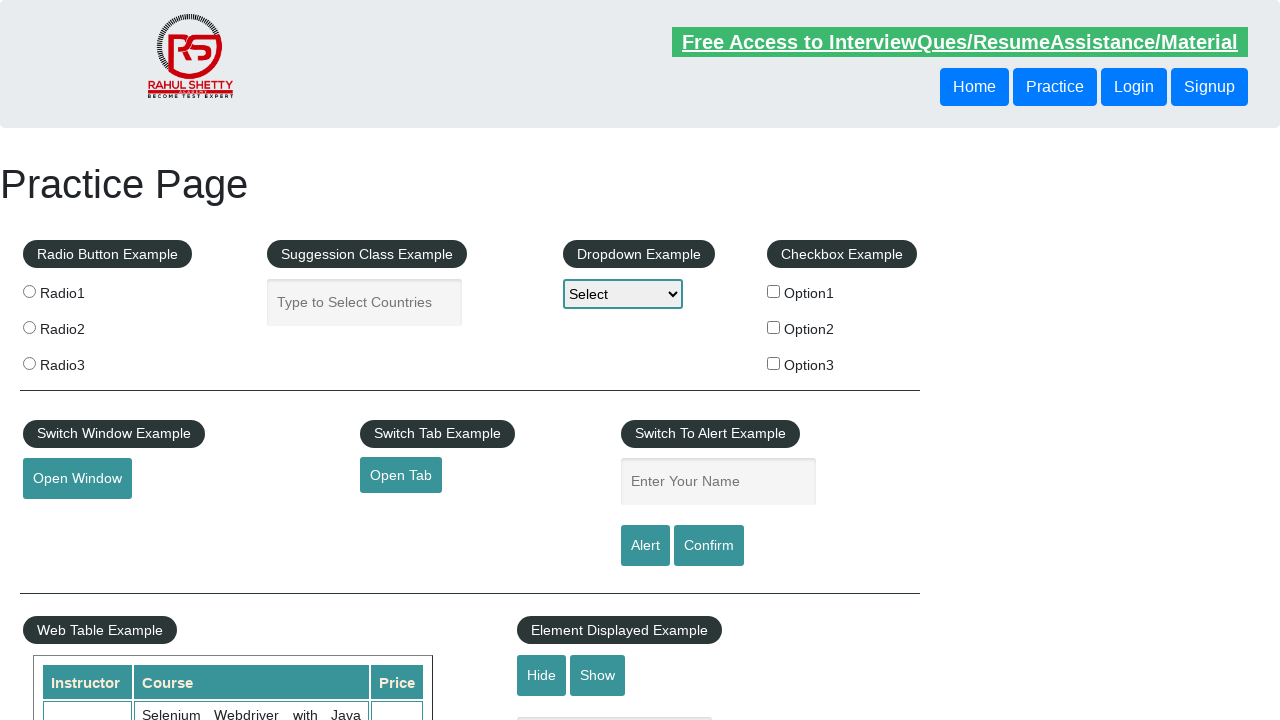

Counted 20 footer links on the page
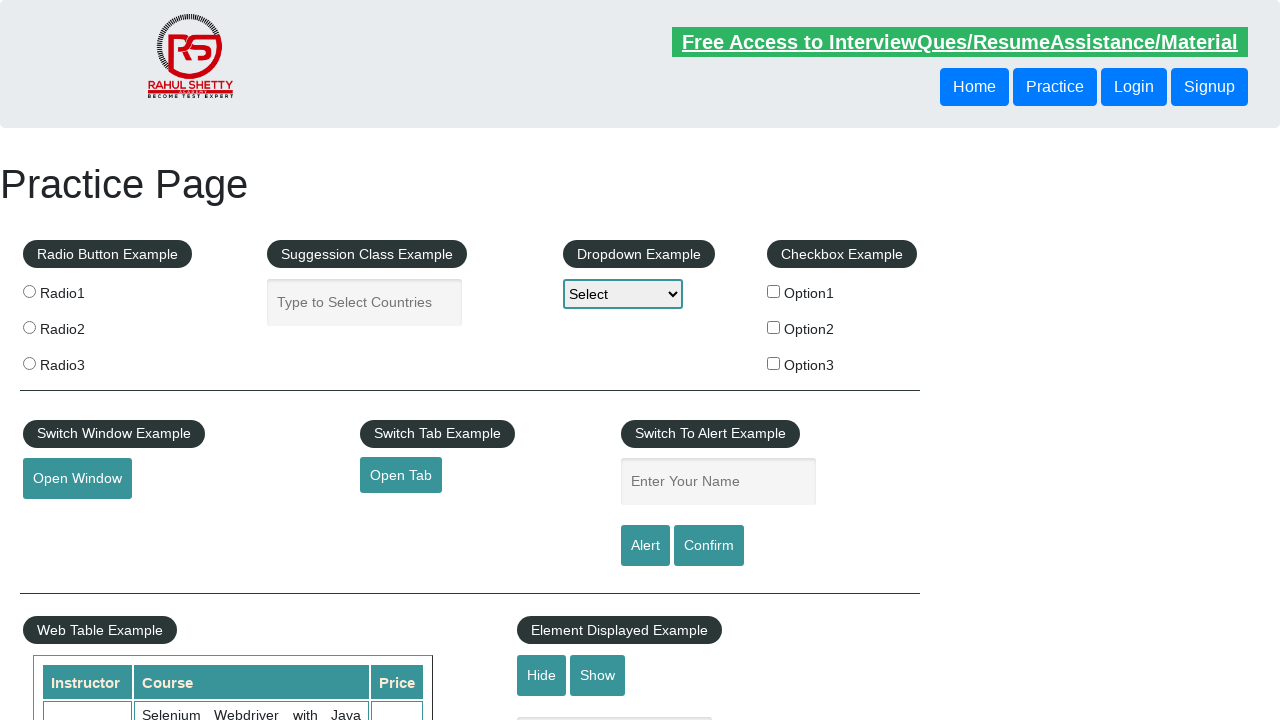

Verified that at least one footer link is present
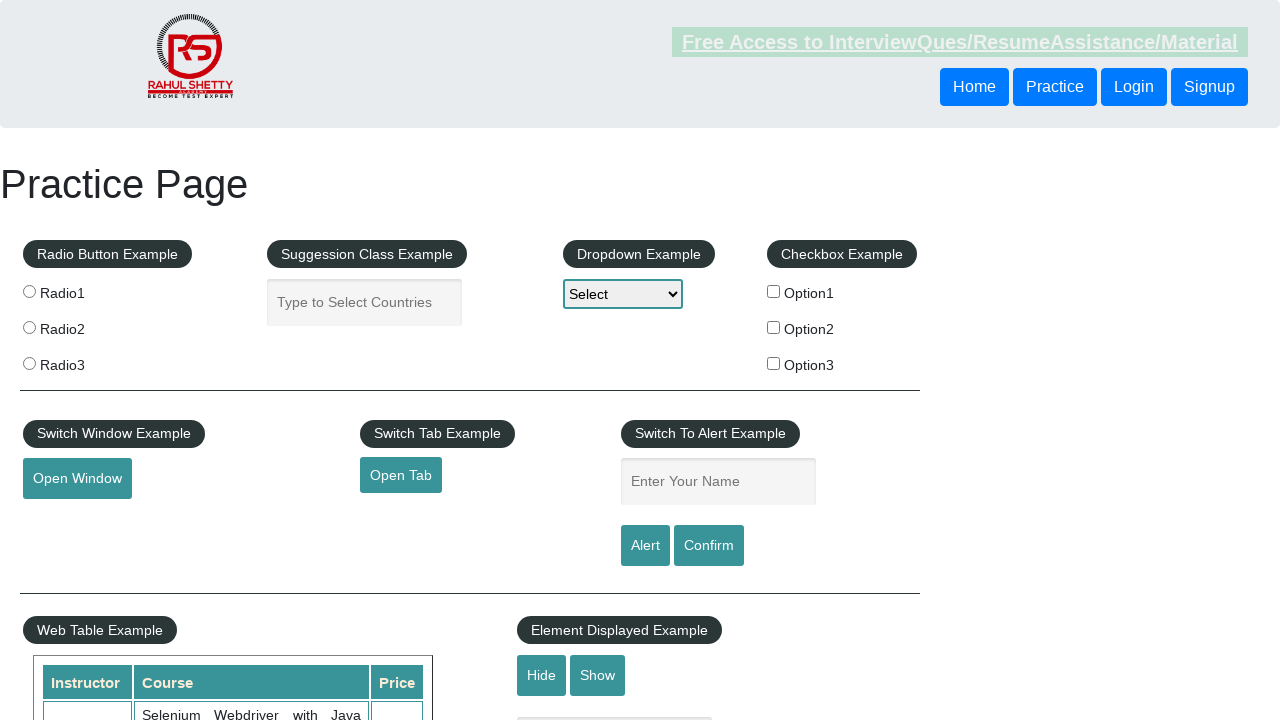

Verified footer link 0 has valid href attribute: #
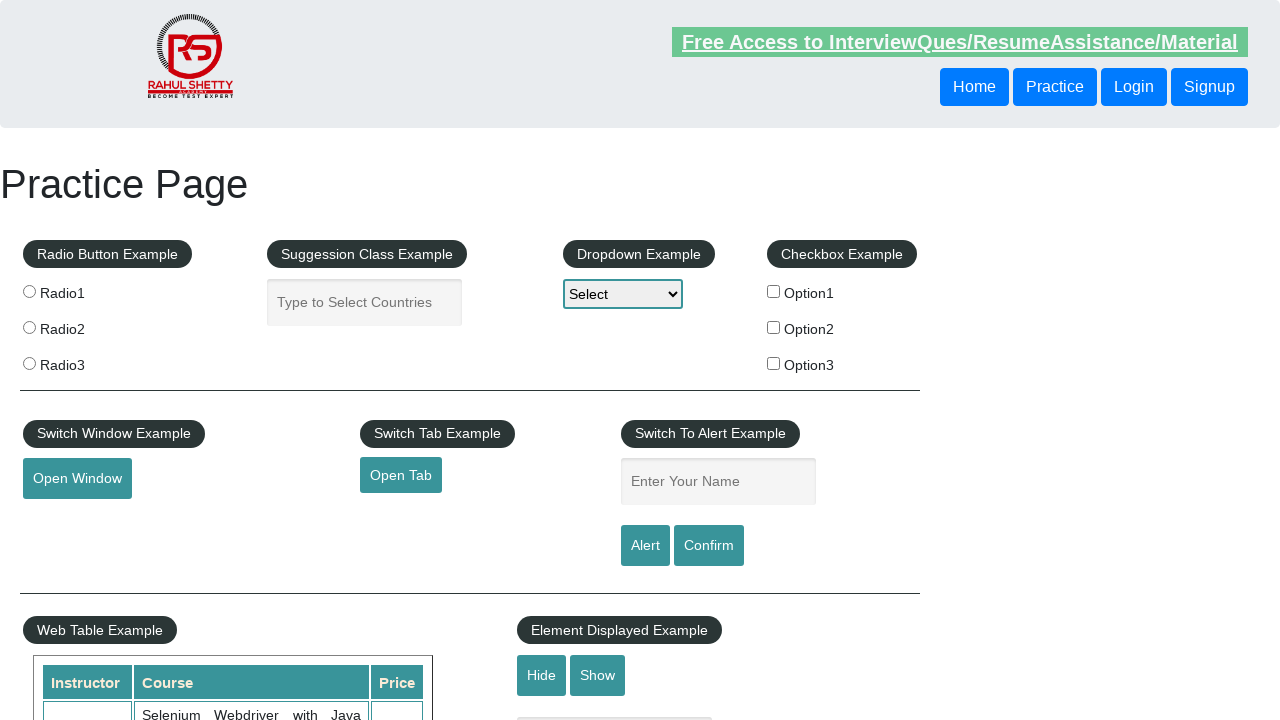

Verified footer link 1 has valid href attribute: http://www.restapitutorial.com/
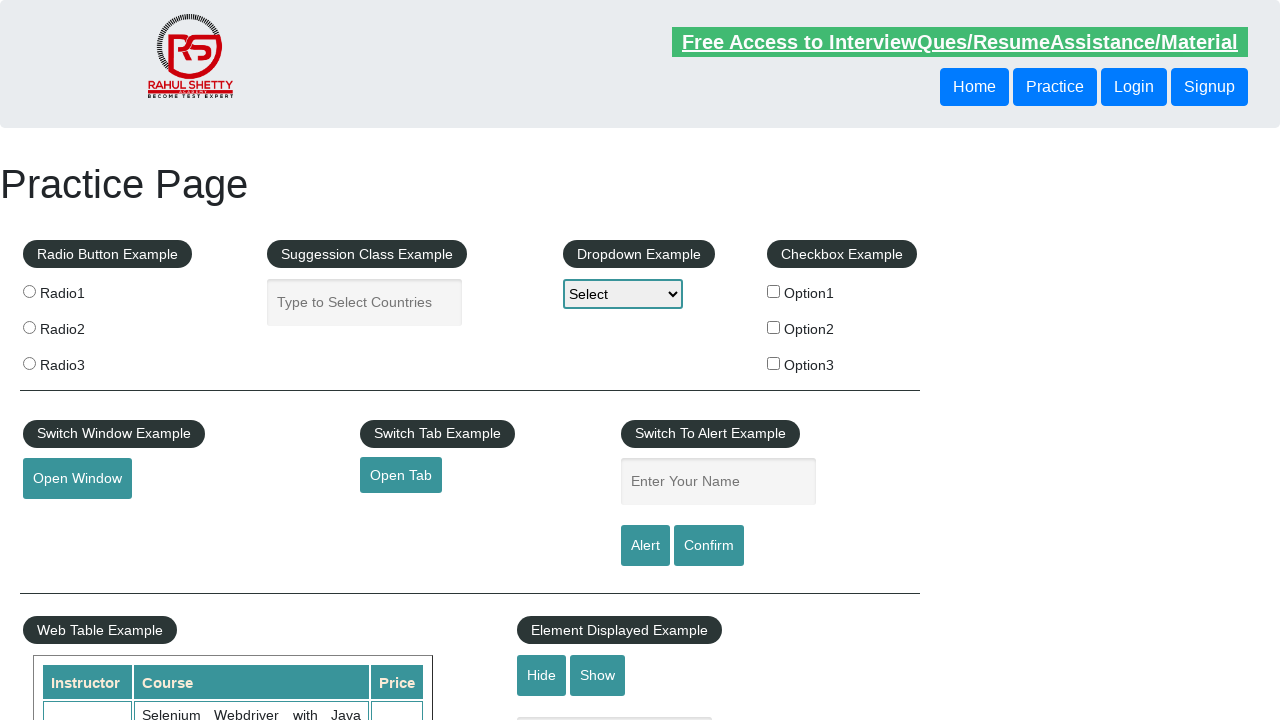

Verified footer link 2 has valid href attribute: https://www.soapui.org/
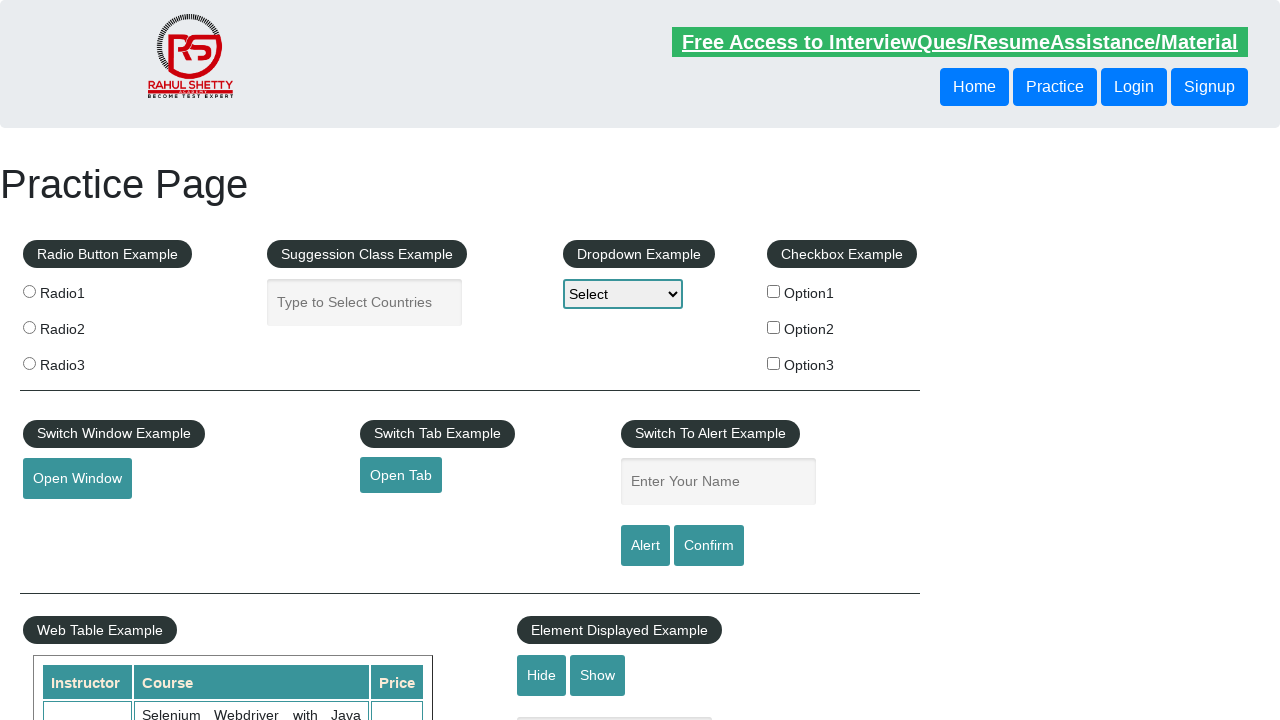

Verified footer link 3 has valid href attribute: https://courses.rahulshettyacademy.com/p/appium-tutorial
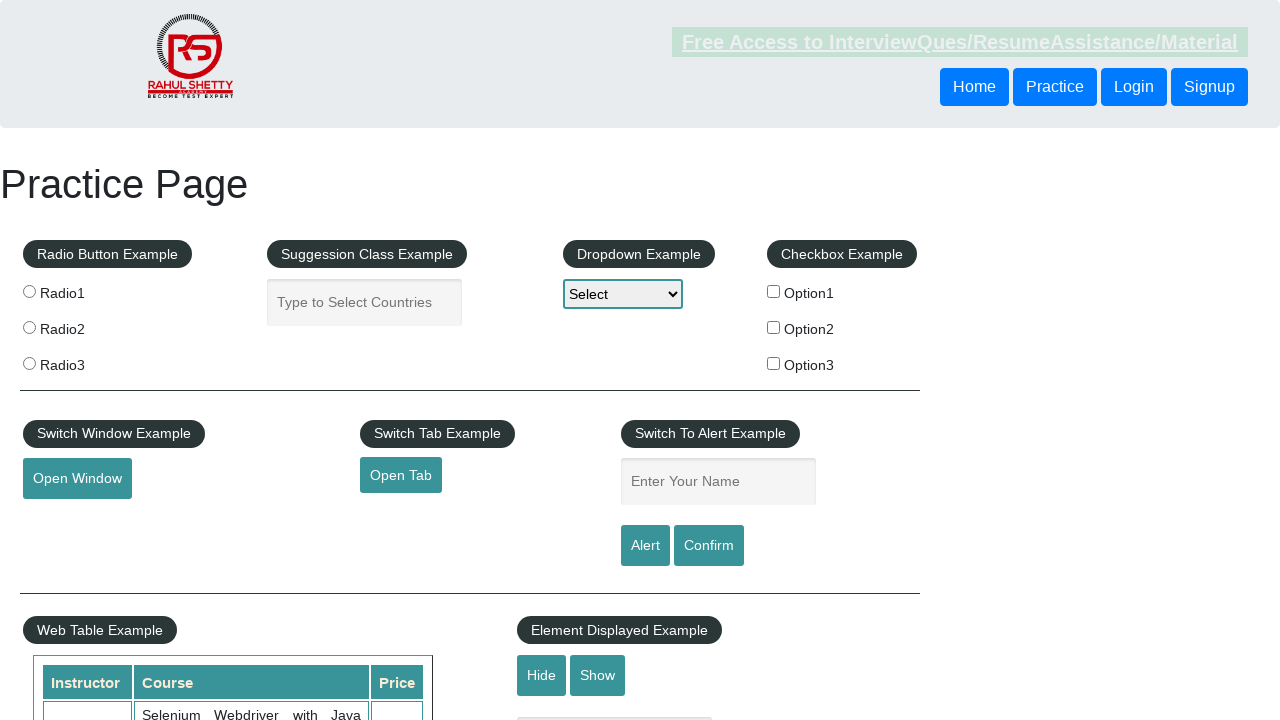

Verified footer link 4 has valid href attribute: https://jmeter.apache.org/
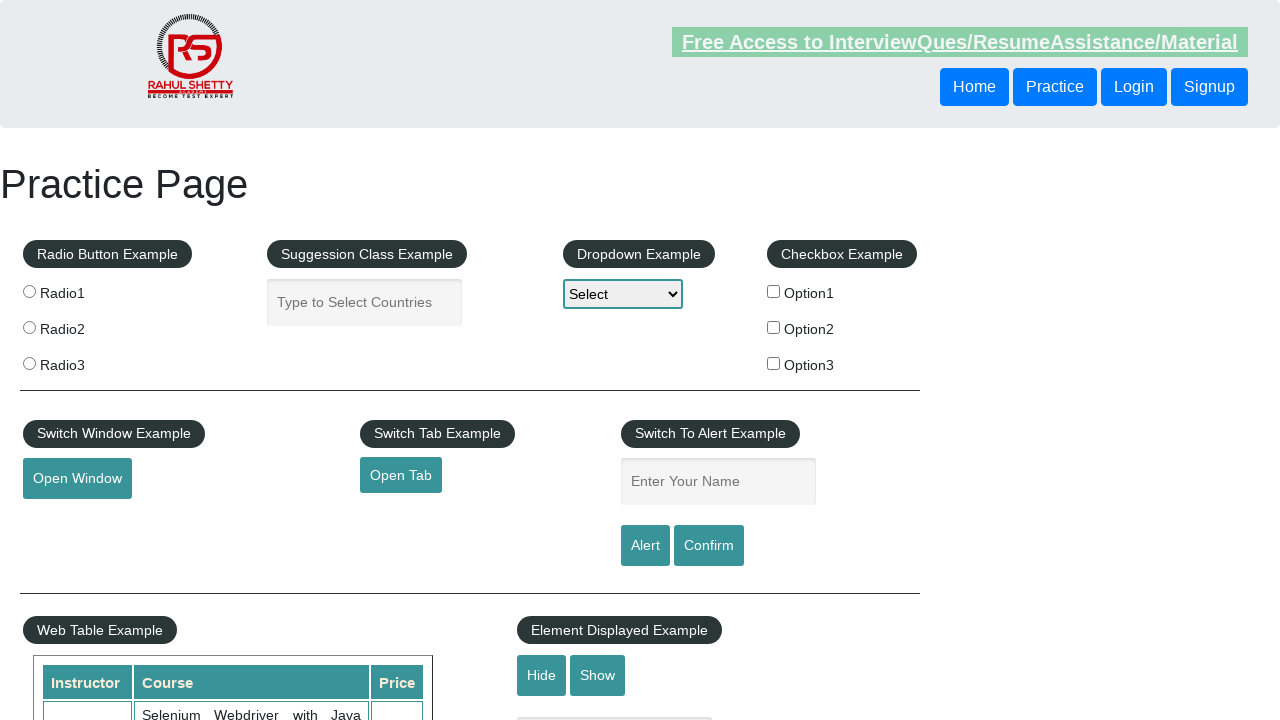

Verified footer link 5 has valid href attribute: #
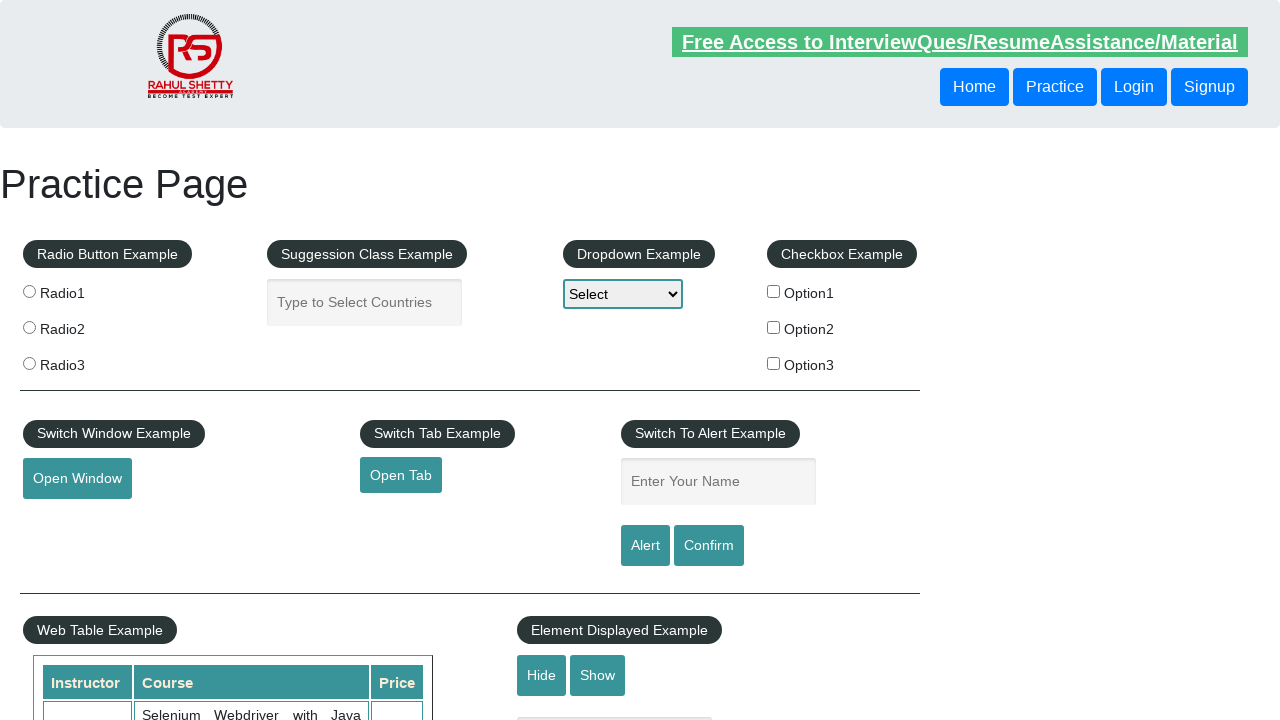

Verified footer link 6 has valid href attribute: https://rahulshettyacademy.com/brokenlink
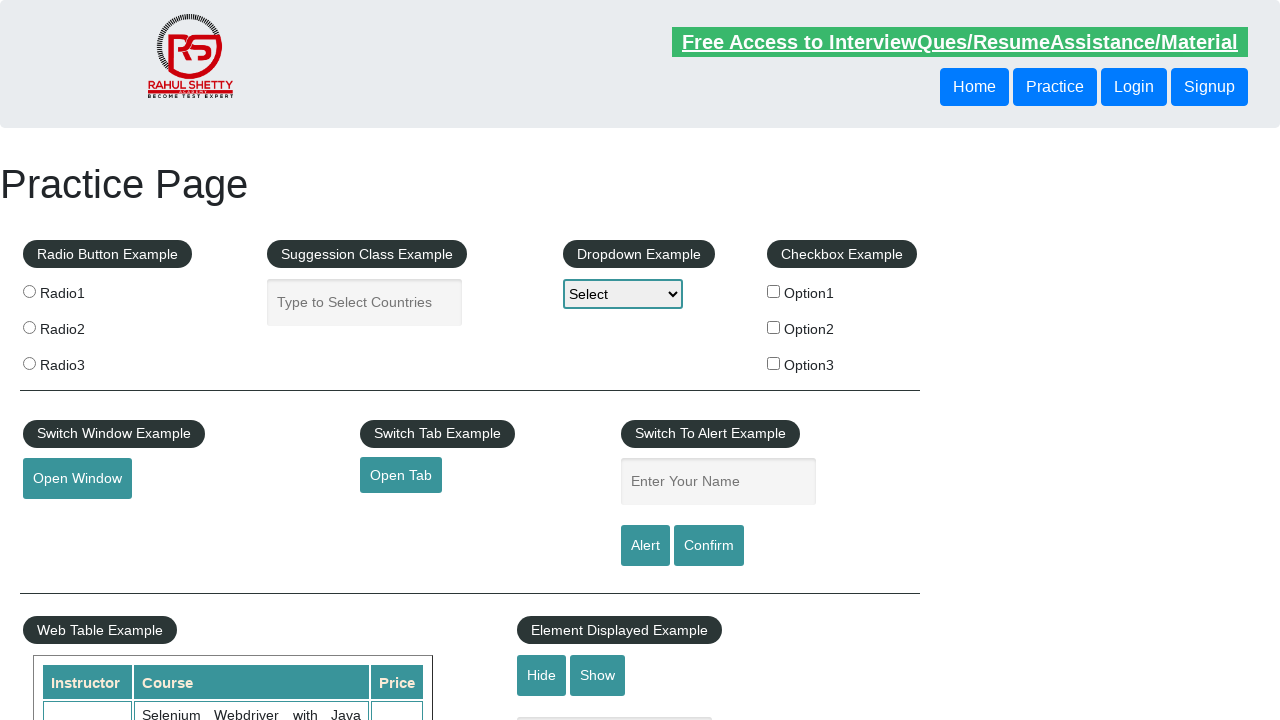

Verified footer link 7 has valid href attribute: #
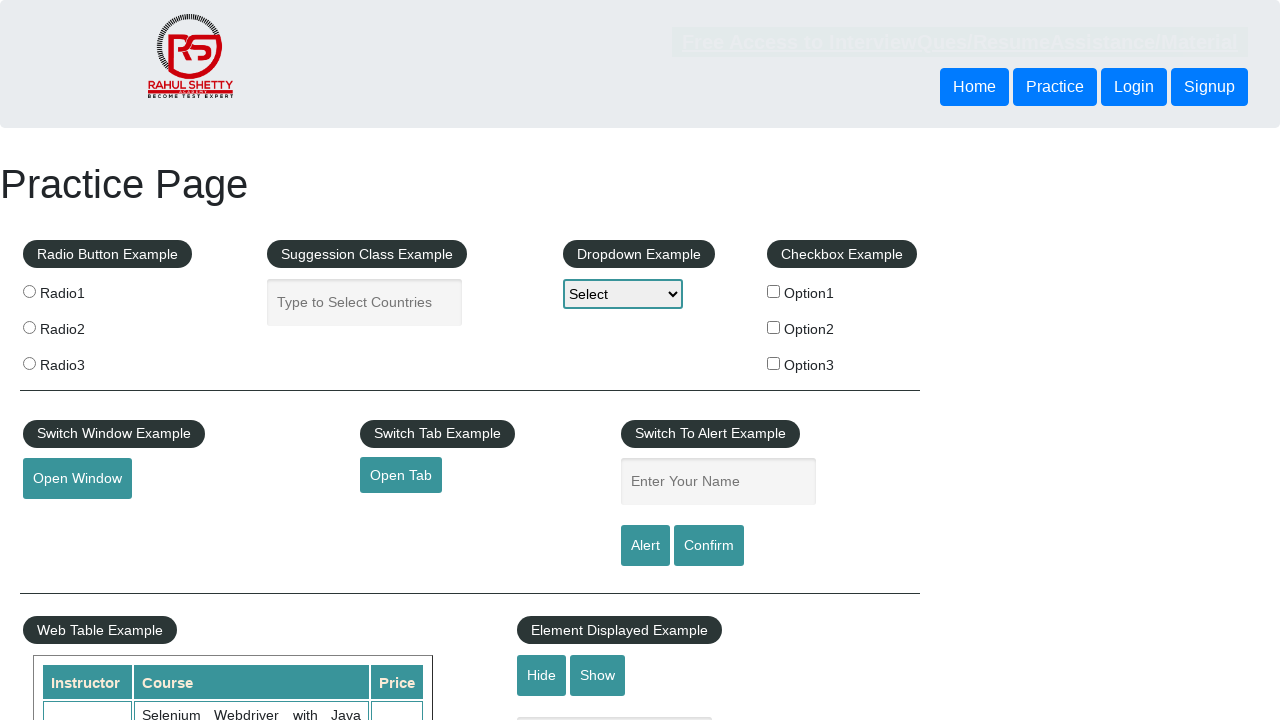

Verified footer link 8 has valid href attribute: #
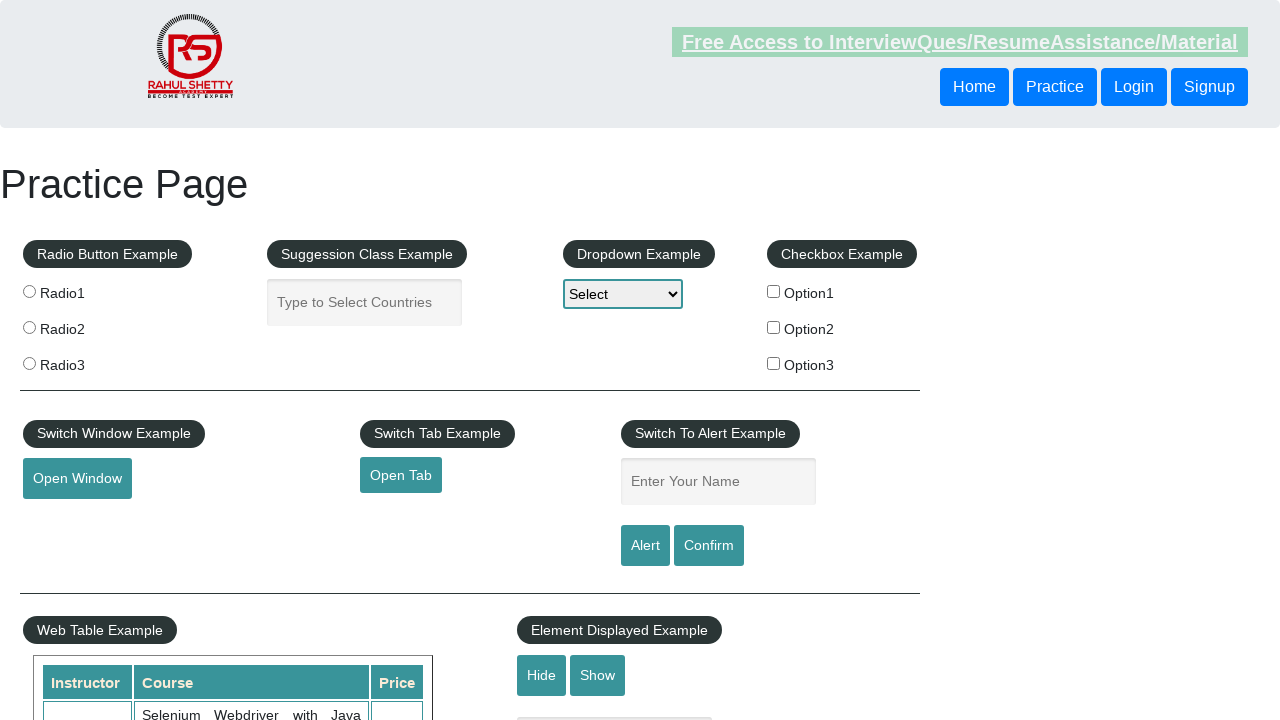

Verified footer link 9 has valid href attribute: #
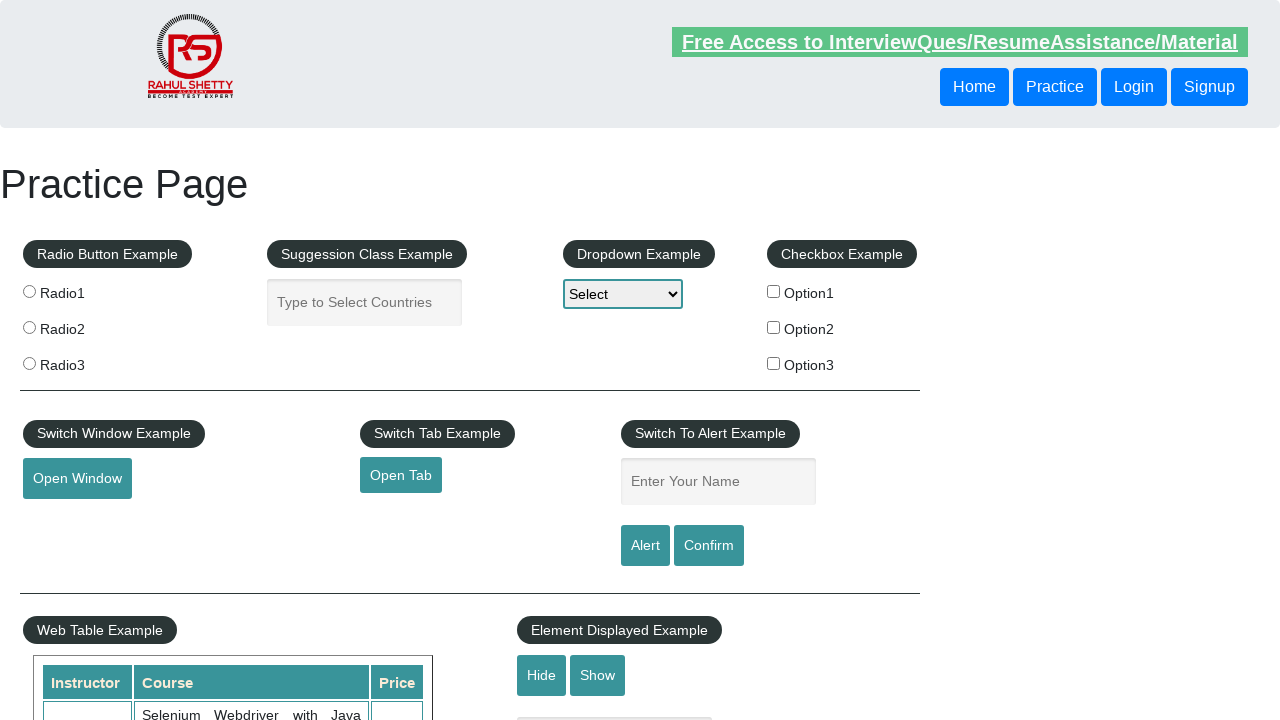

Verified footer link 10 has valid href attribute: #
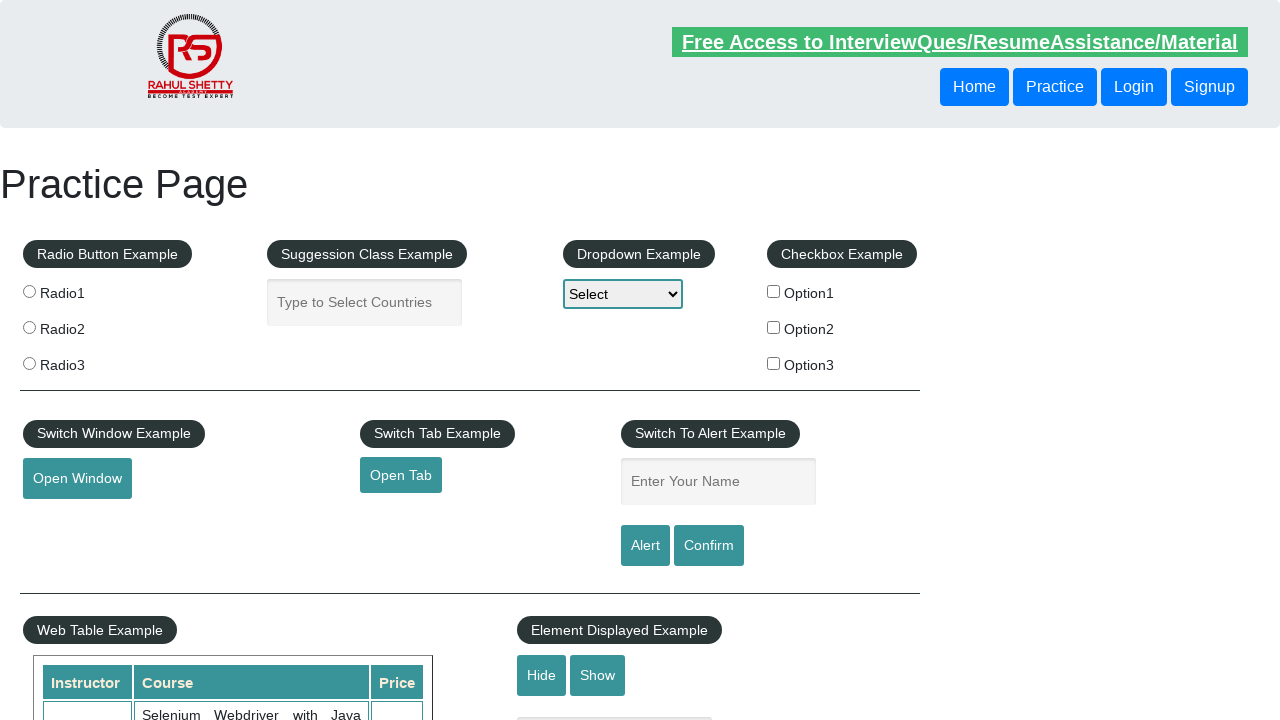

Verified footer link 11 has valid href attribute: #
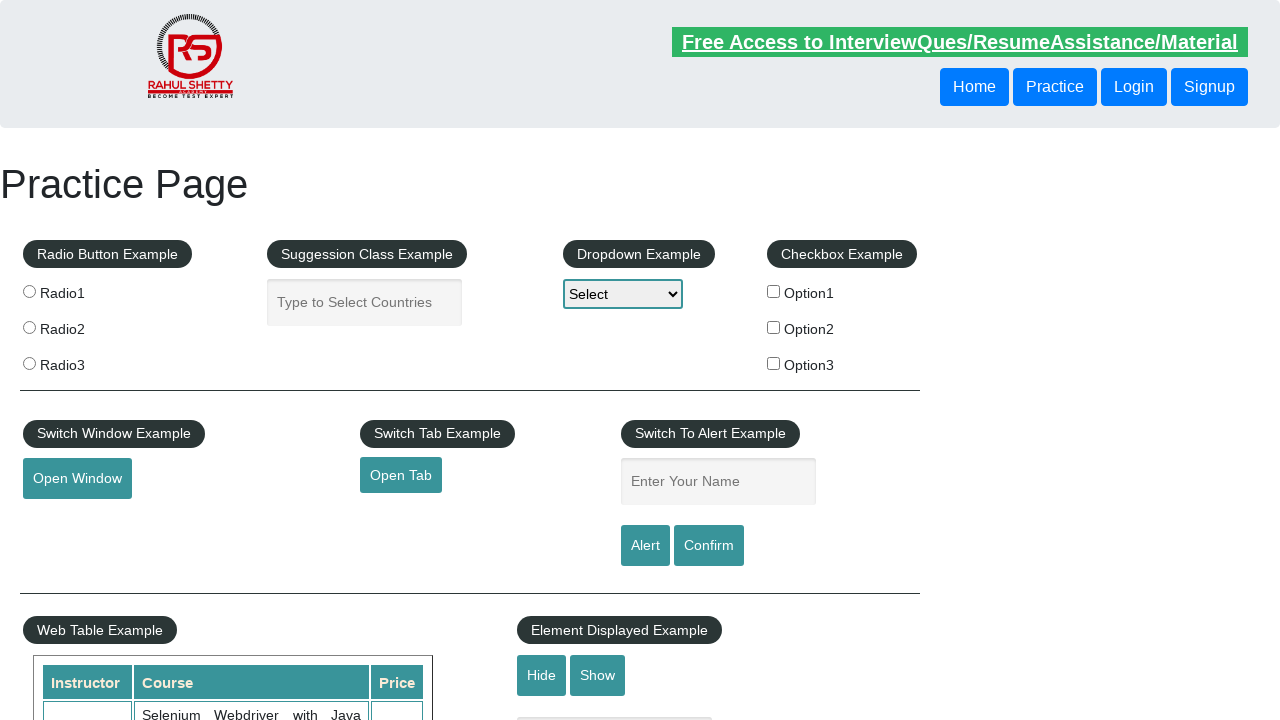

Verified footer link 12 has valid href attribute: #
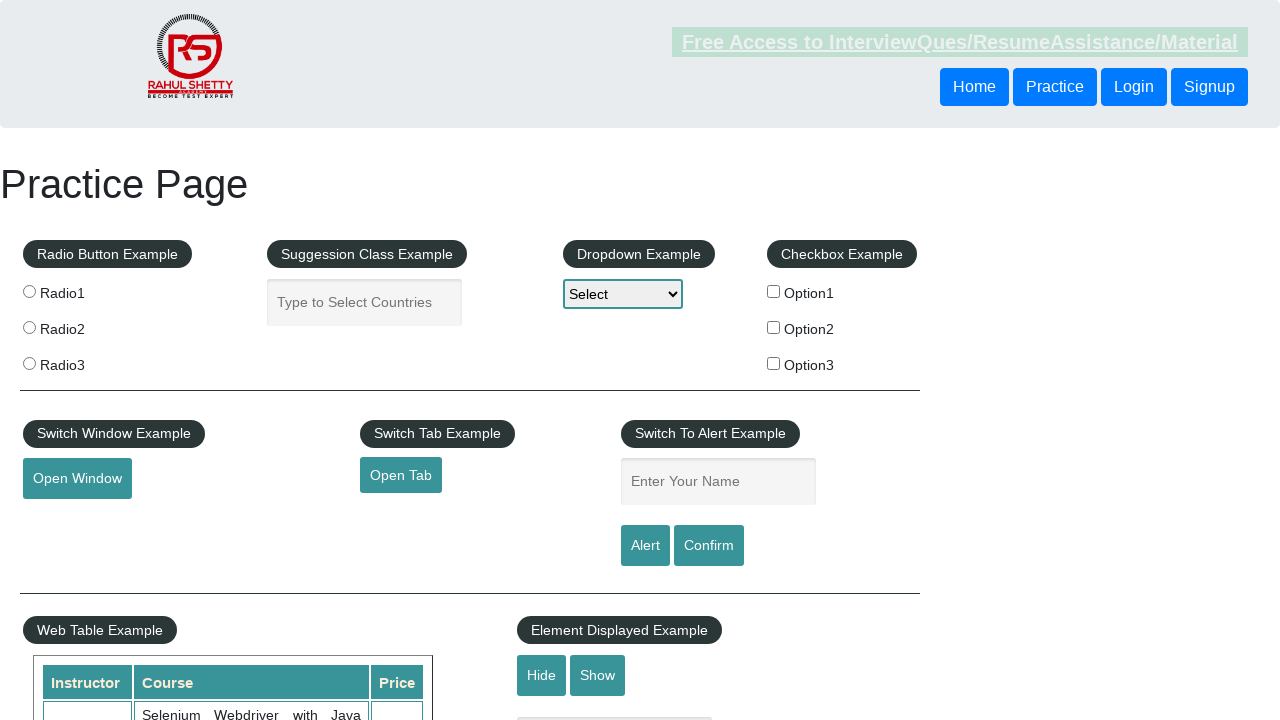

Verified footer link 13 has valid href attribute: #
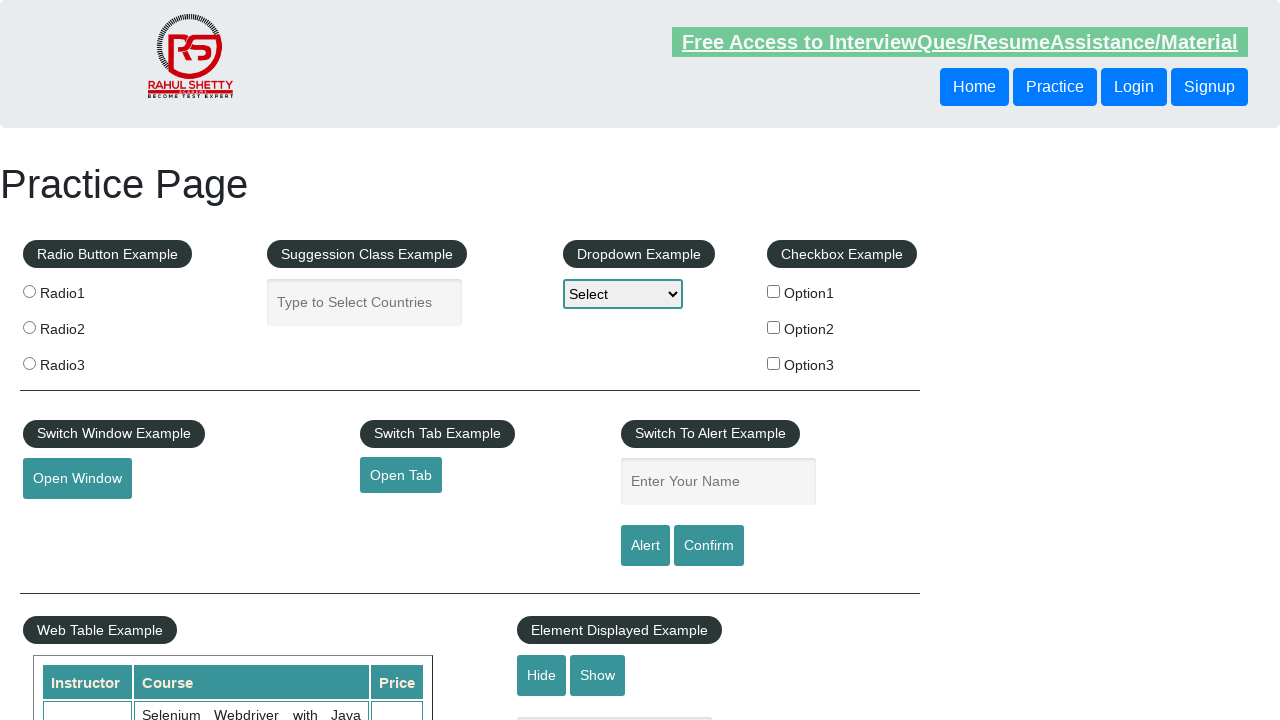

Verified footer link 14 has valid href attribute: #
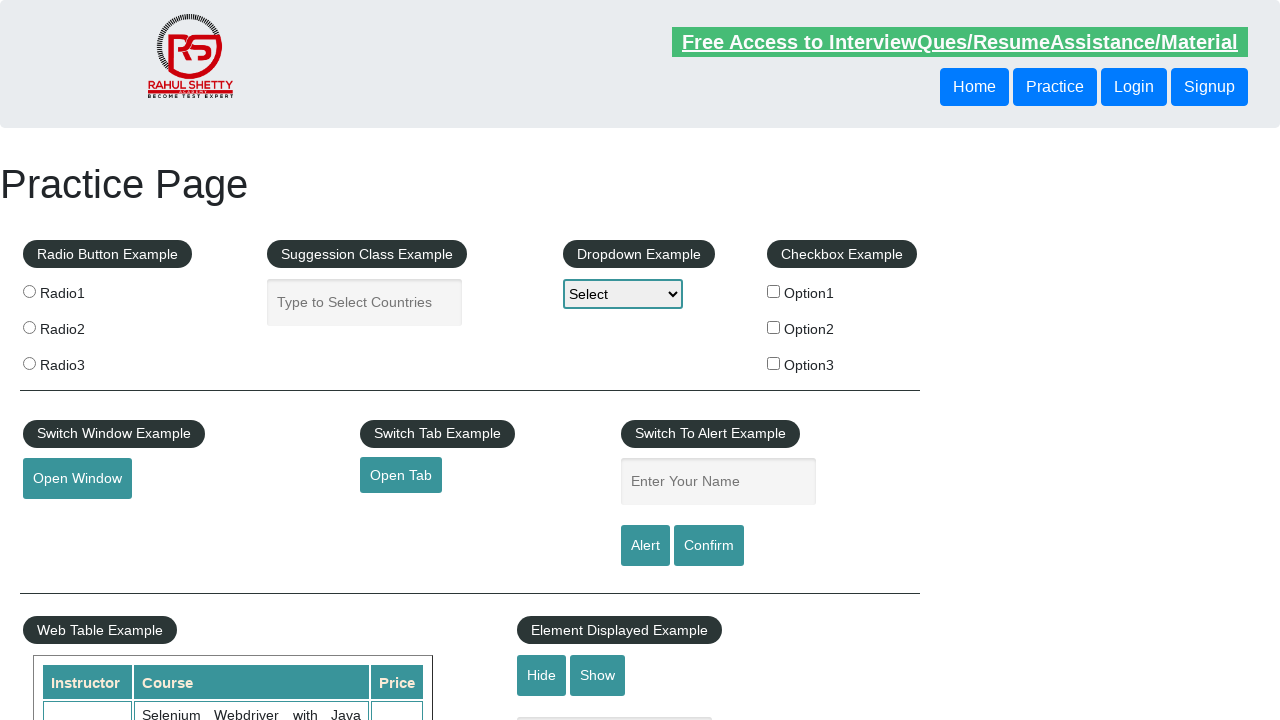

Verified footer link 15 has valid href attribute: #
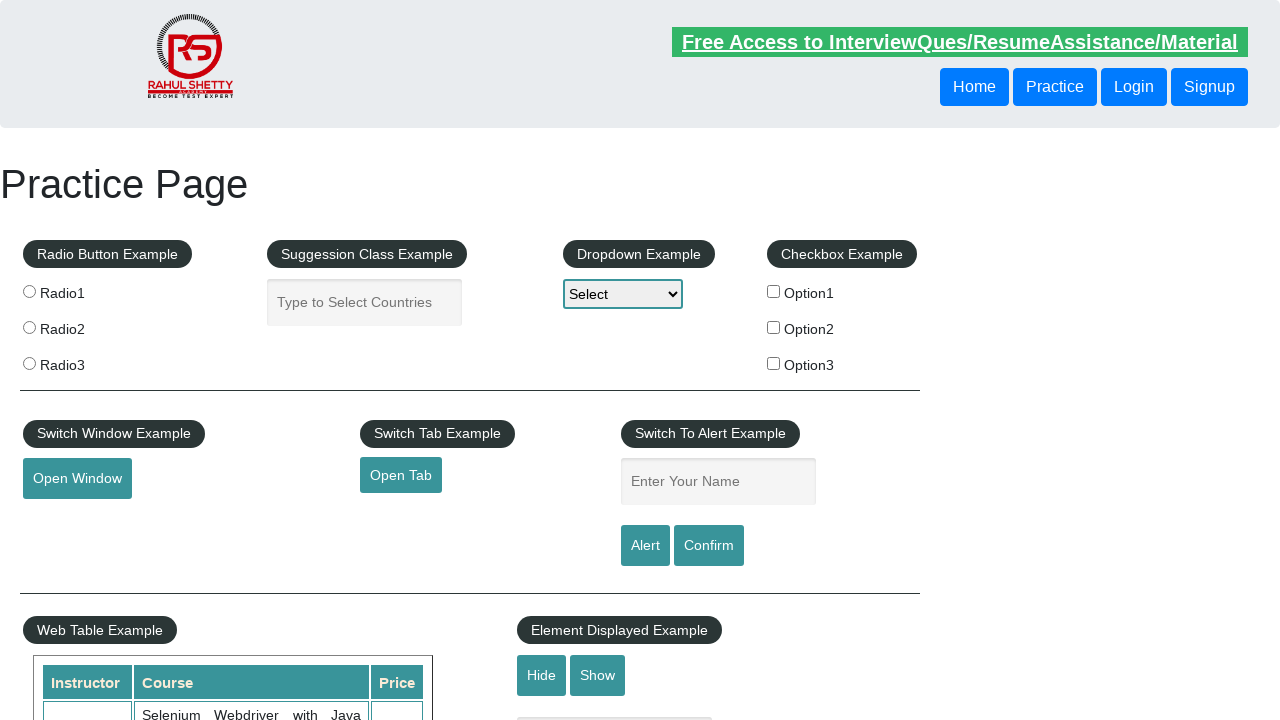

Verified footer link 16 has valid href attribute: #
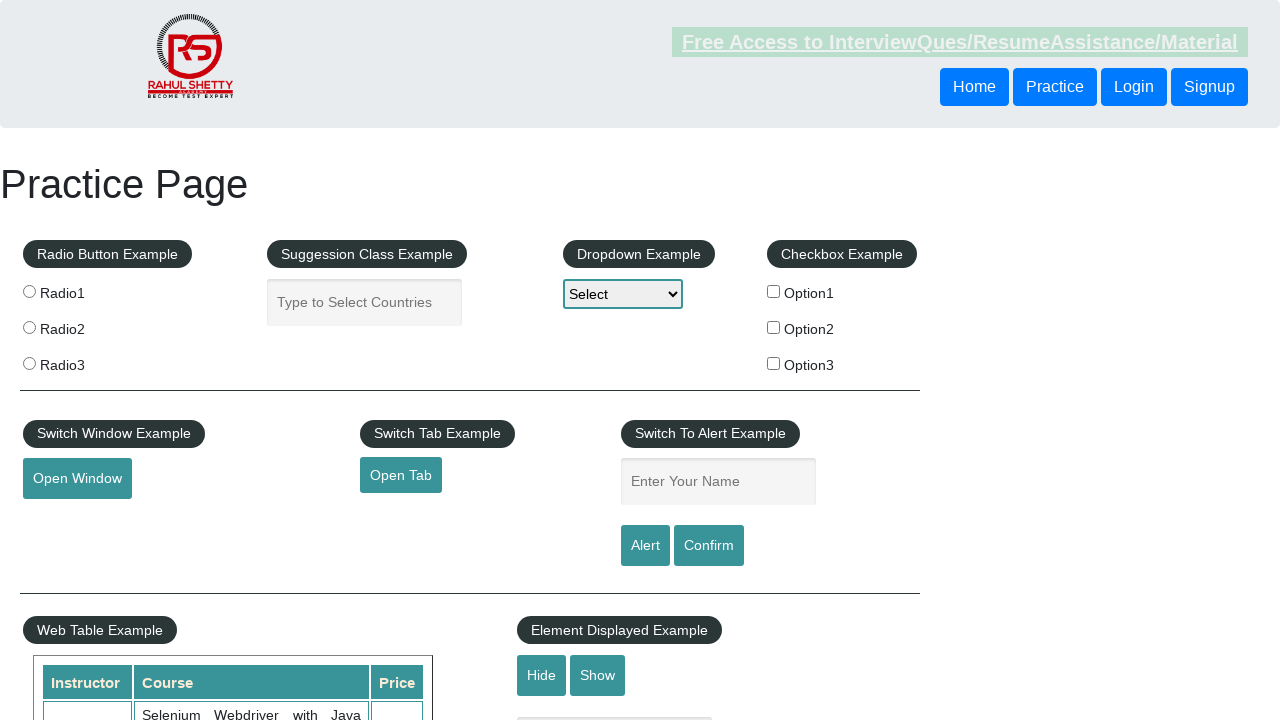

Verified footer link 17 has valid href attribute: #
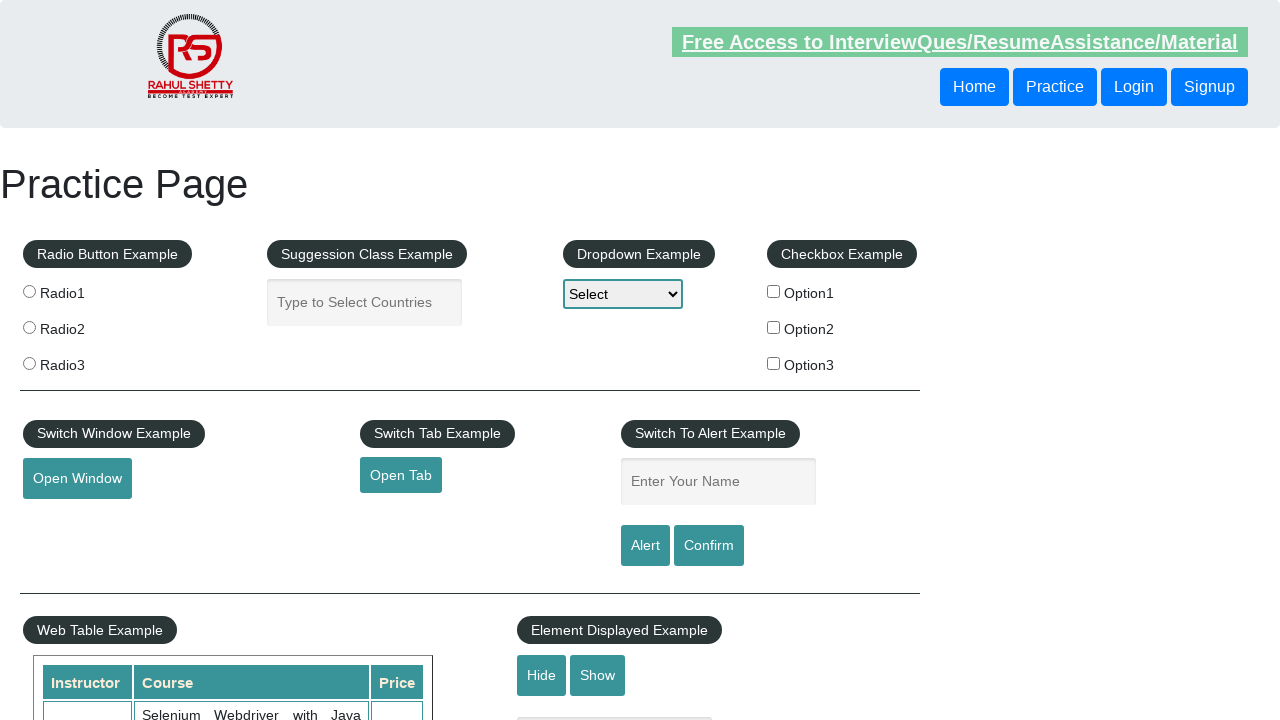

Verified footer link 18 has valid href attribute: #
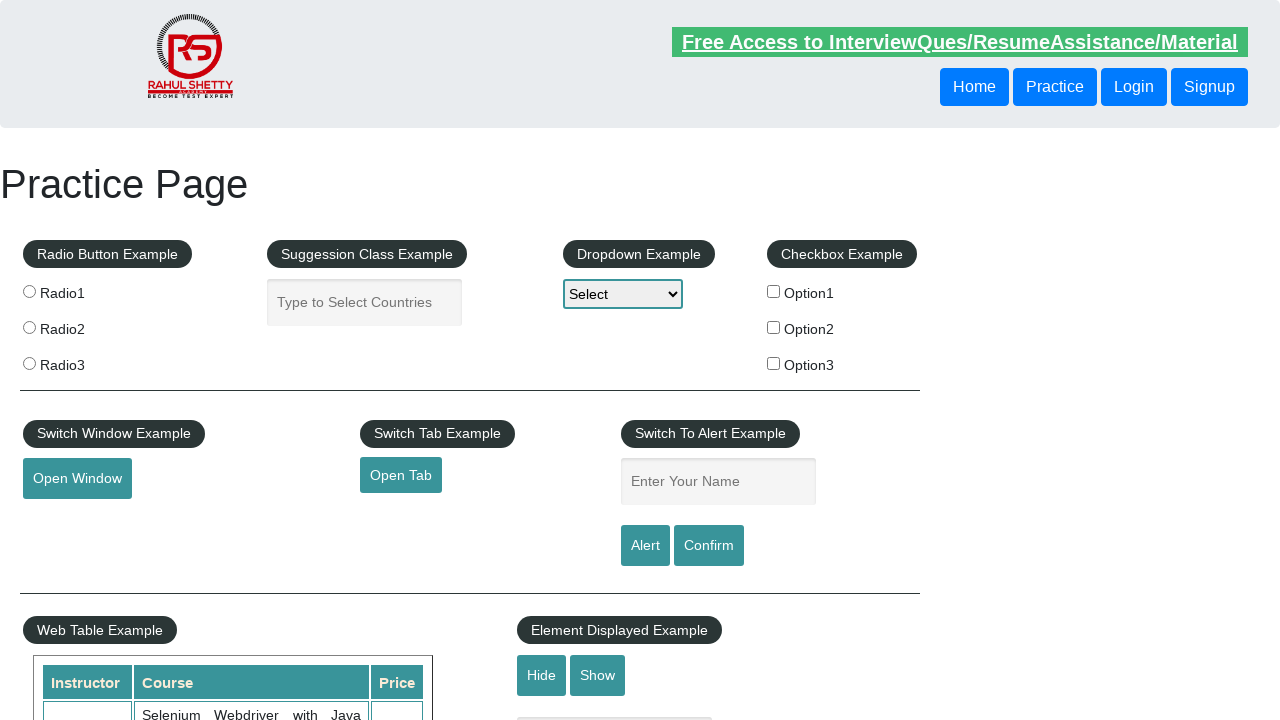

Verified footer link 19 has valid href attribute: #
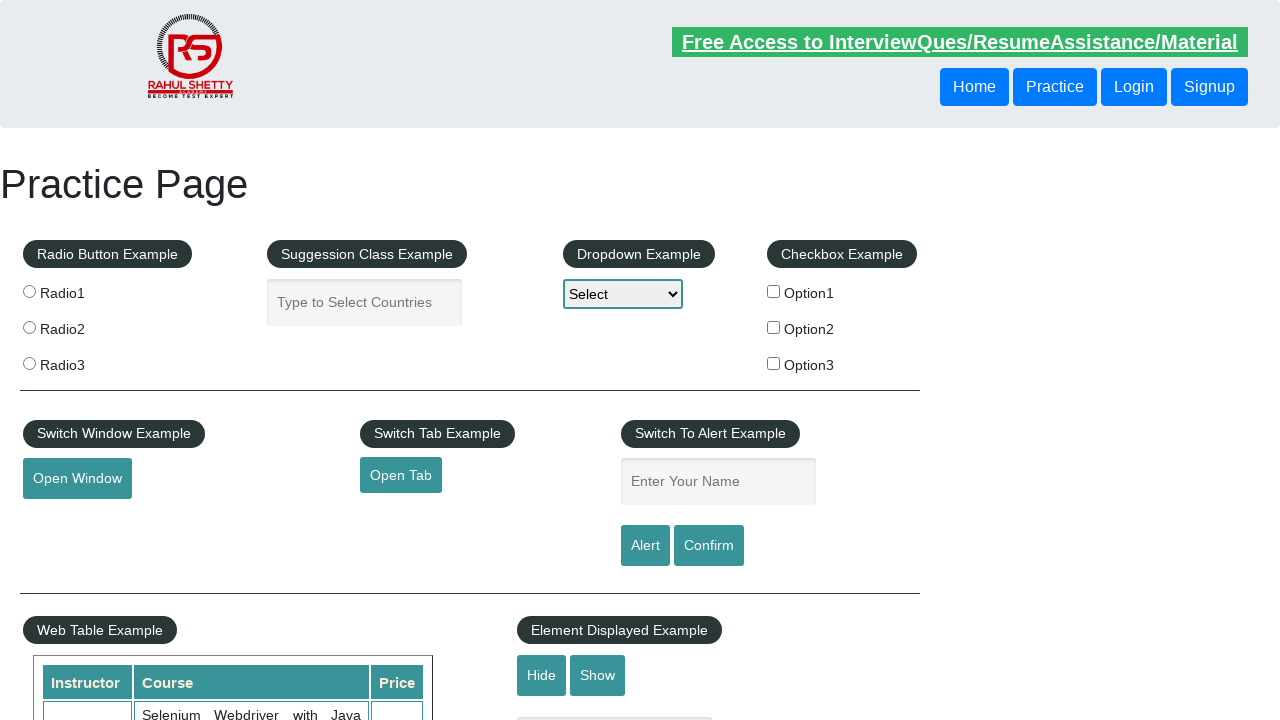

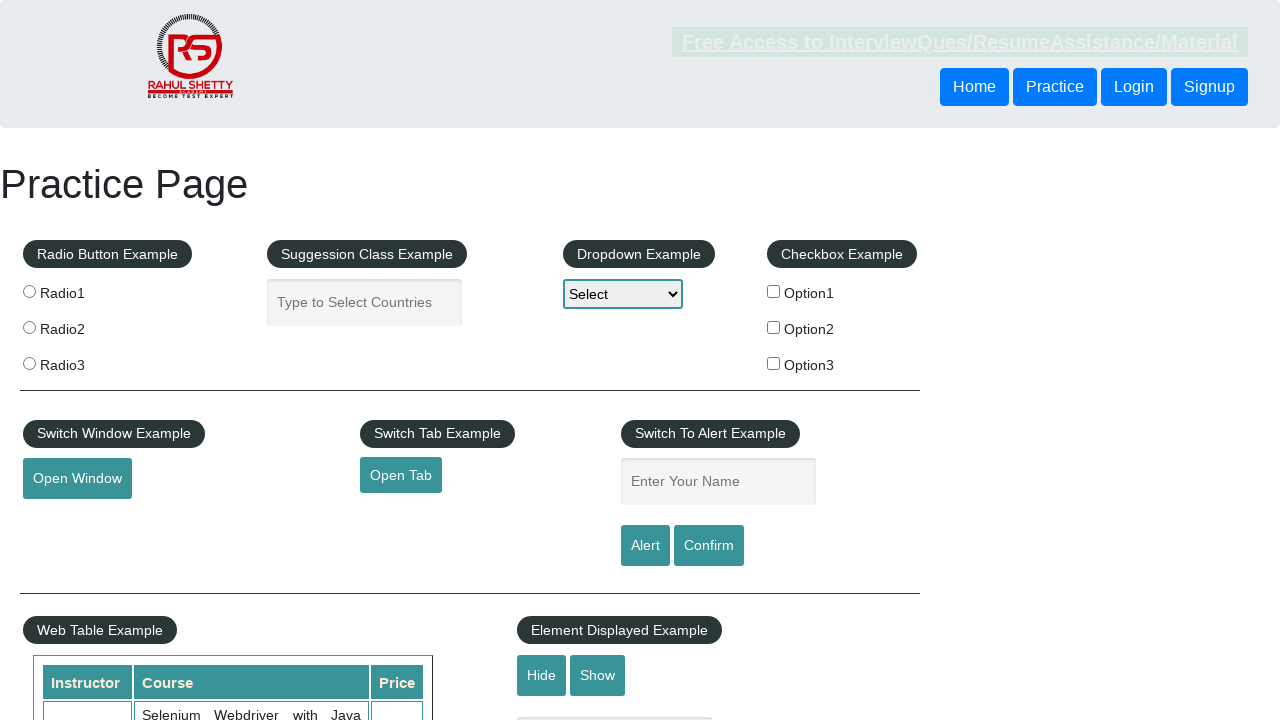